Tests registration form phone number validation by entering phone numbers with invalid lengths and formats, verifying appropriate error messages.

Starting URL: https://alada.vn/tai-khoan/dang-ky.html

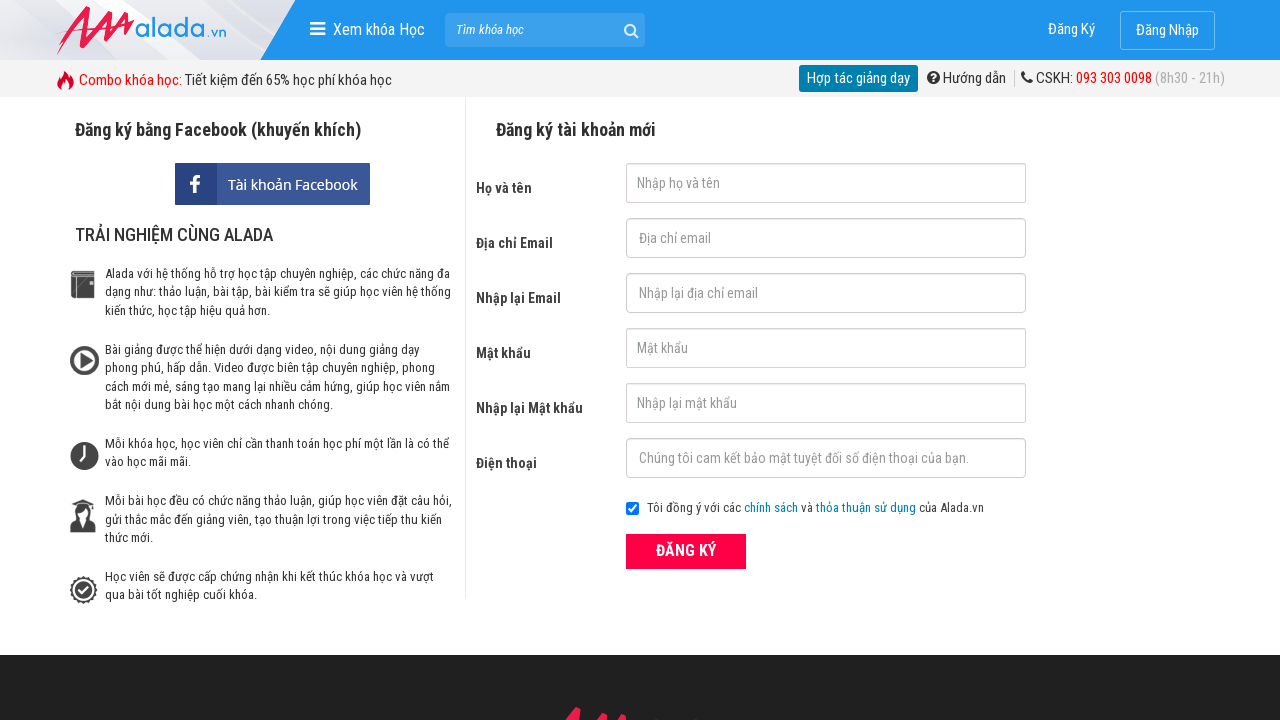

Filled first name field with 'Vo Thanh Son' on #txtFirstname
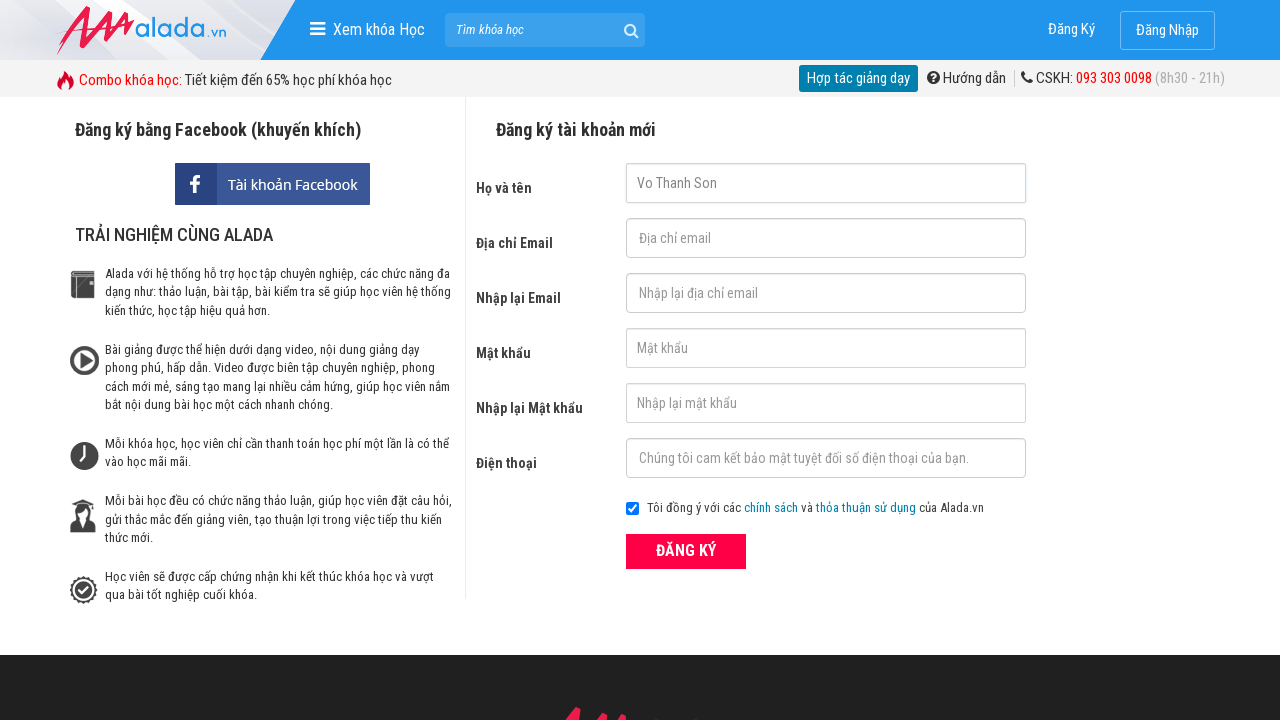

Filled email field with 'son.vo@gmail.com' on #txtEmail
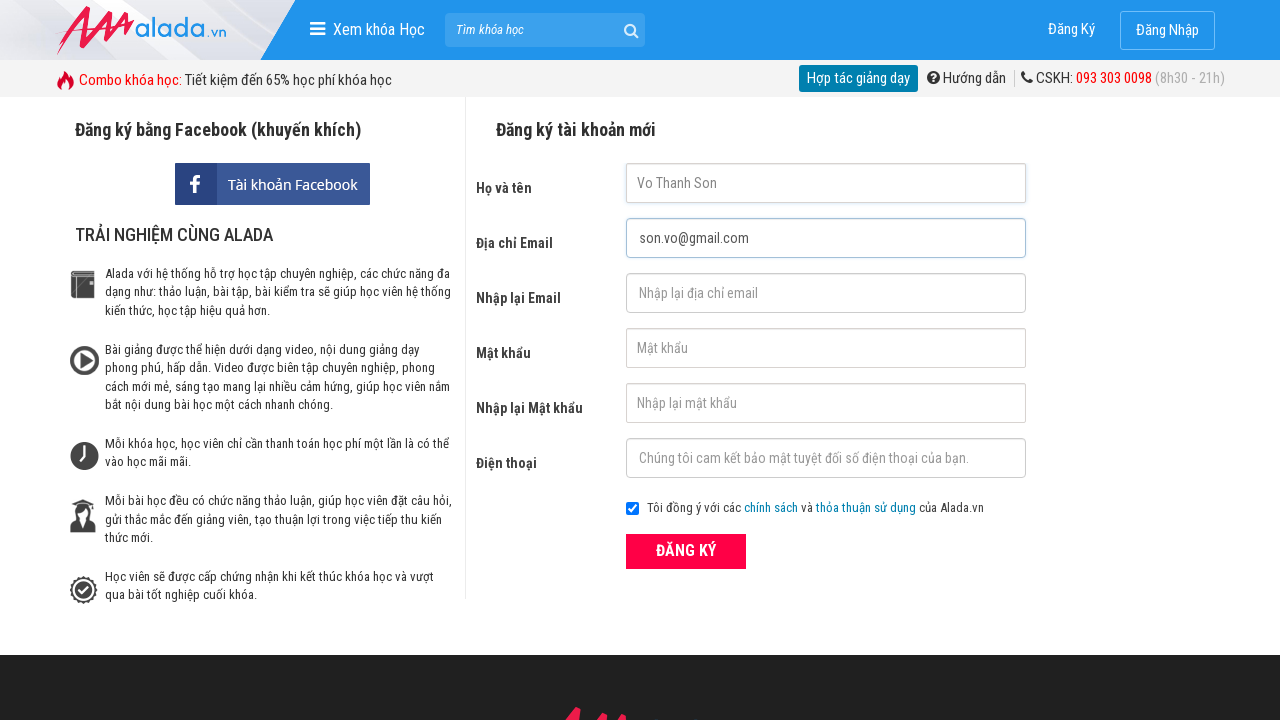

Filled confirm email field with 'son.vo@gmail.com' on #txtCEmail
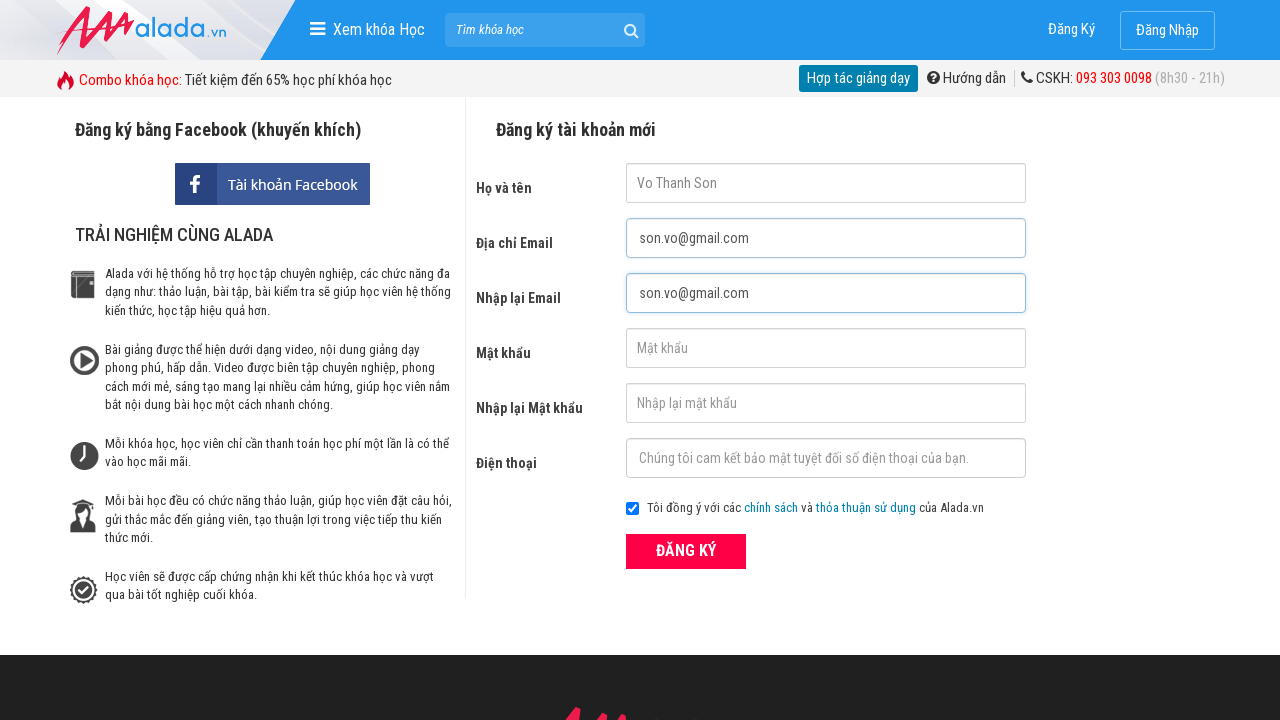

Filled password field with '123456' on #txtPassword
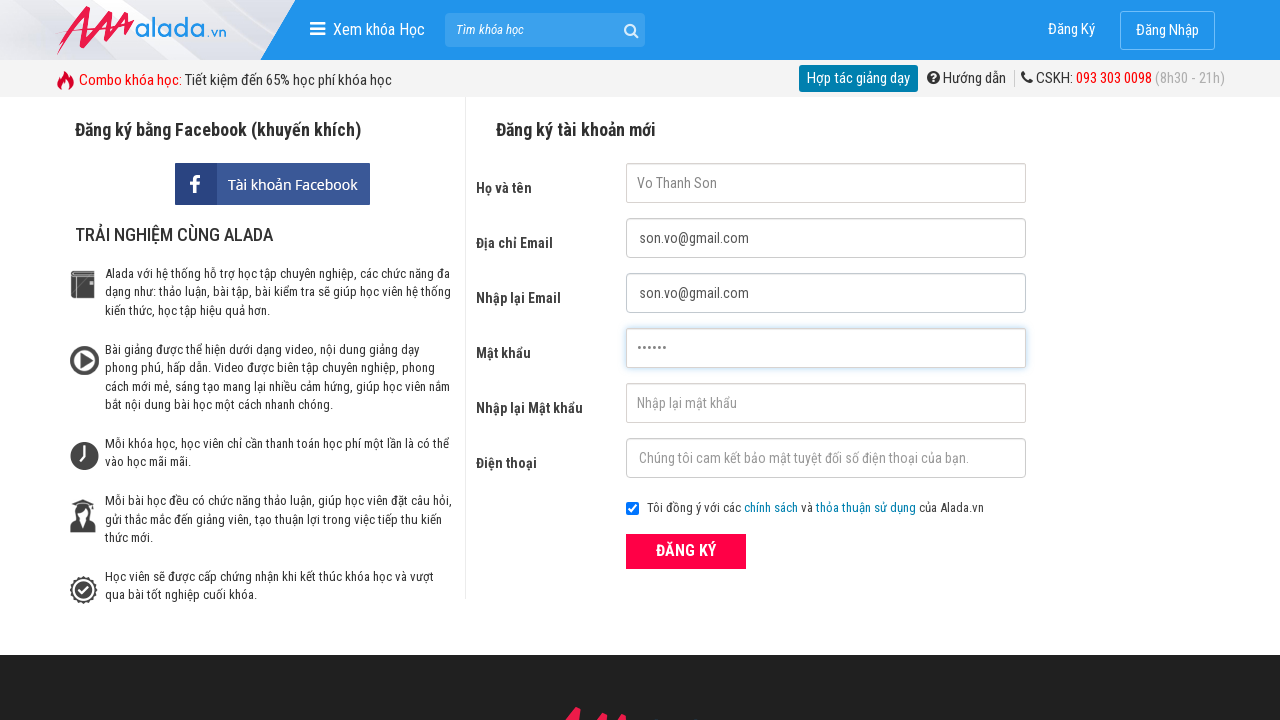

Filled confirm password field with '123456' on #txtCPassword
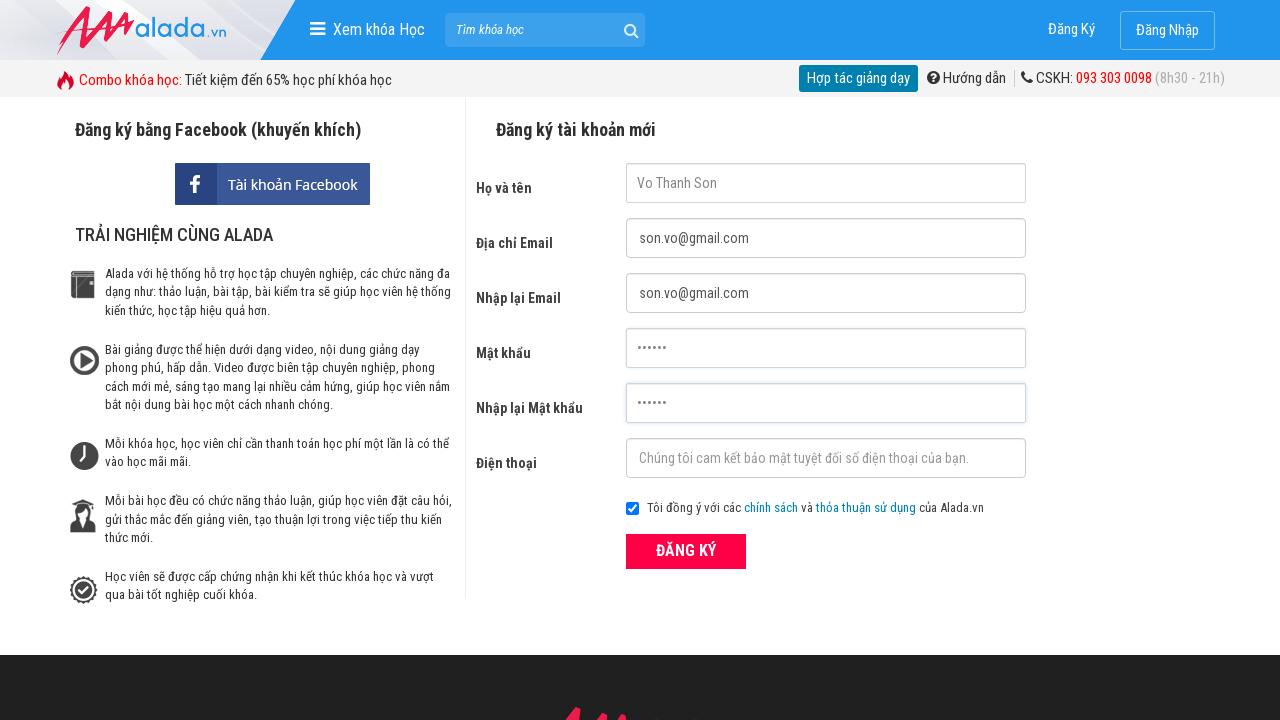

Filled phone field with invalid length '098765' (less than 10 digits) on #txtPhone
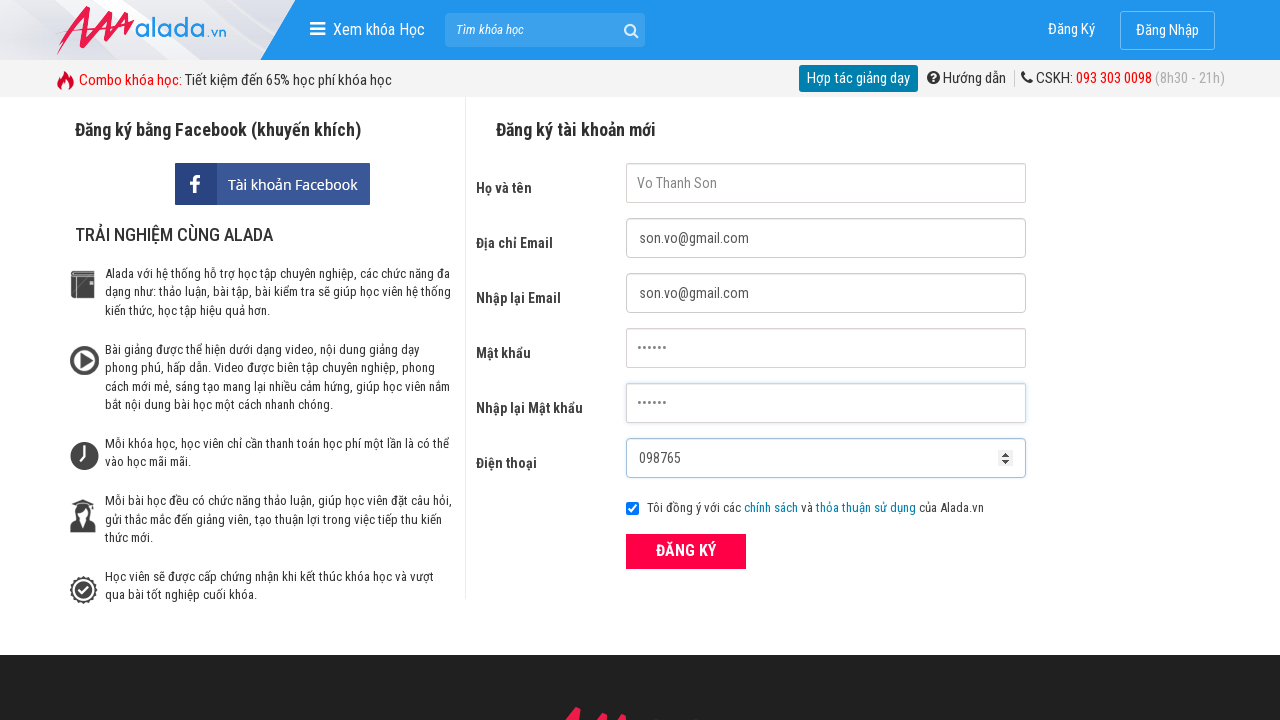

Clicked ĐĂNG KÝ (register) button to submit form with invalid phone at (686, 551) on xpath=//button[text()='ĐĂNG KÝ' and @type='submit']
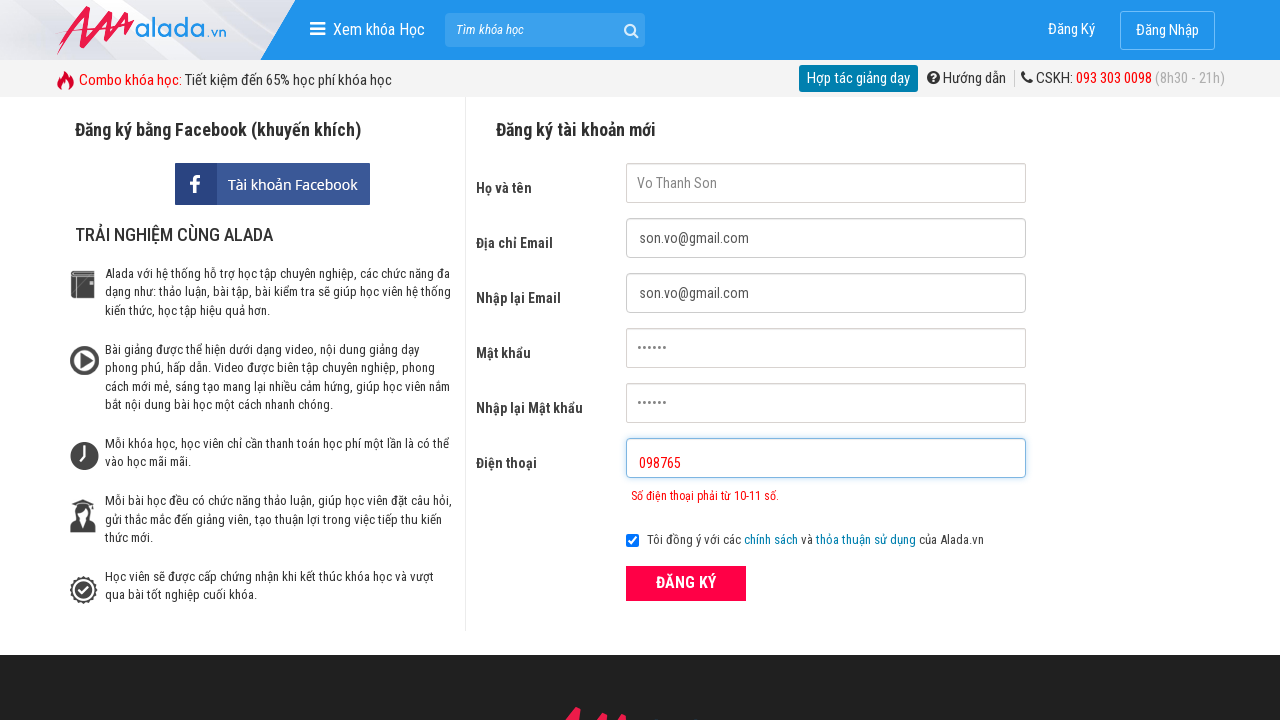

Phone error message appeared for phone number with less than 10 digits
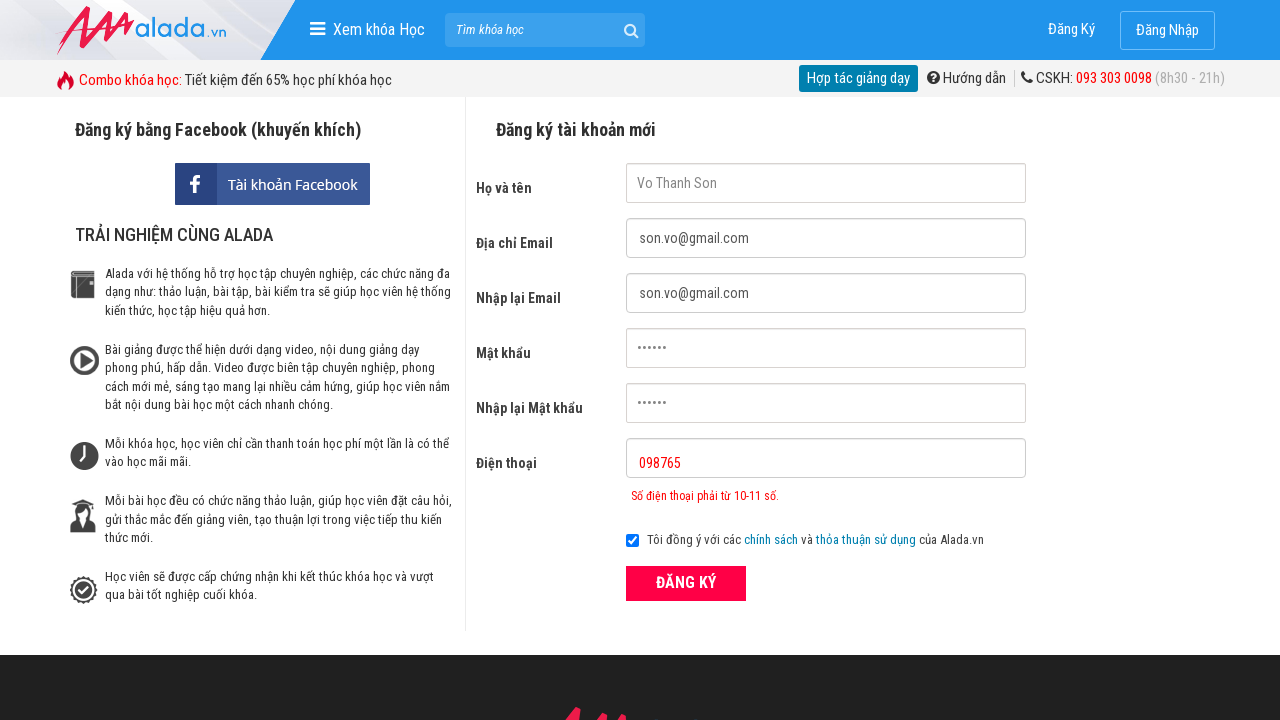

Filled phone field with invalid length '098765111111' (more than 11 digits) on #txtPhone
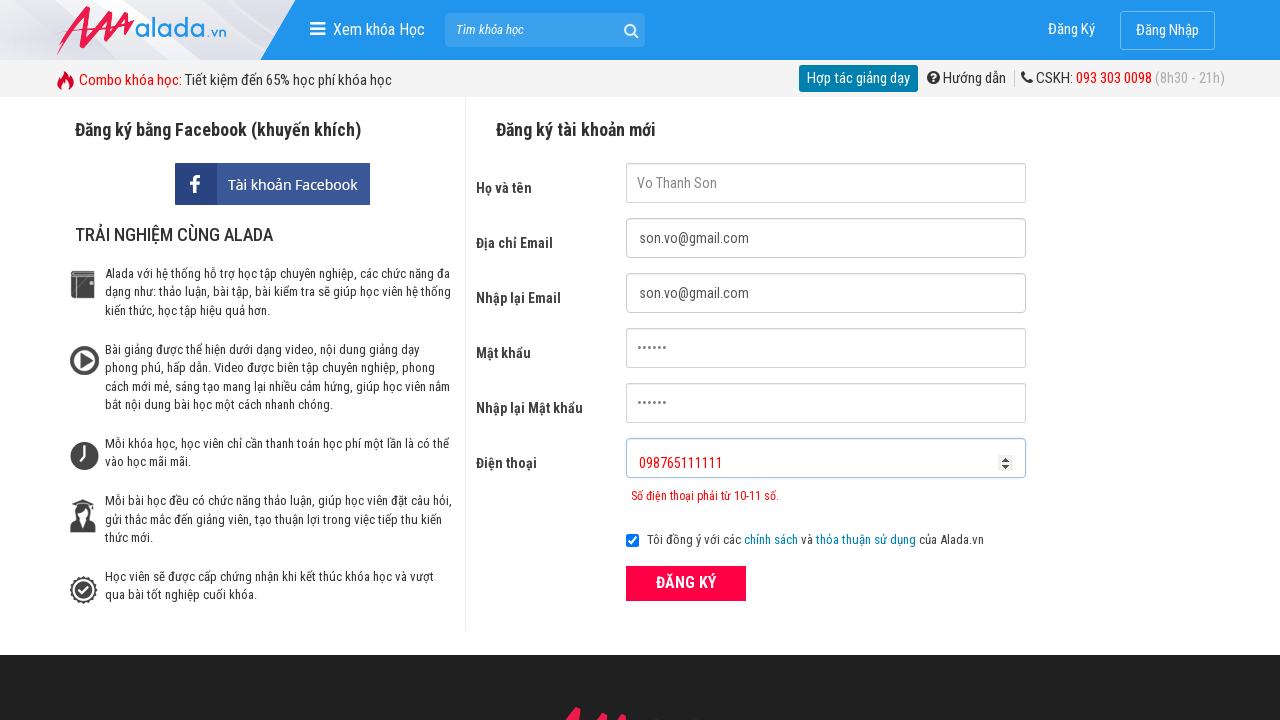

Clicked ĐĂNG KÝ button to submit form with phone number exceeding 11 digits at (686, 583) on xpath=//button[text()='ĐĂNG KÝ' and @type='submit']
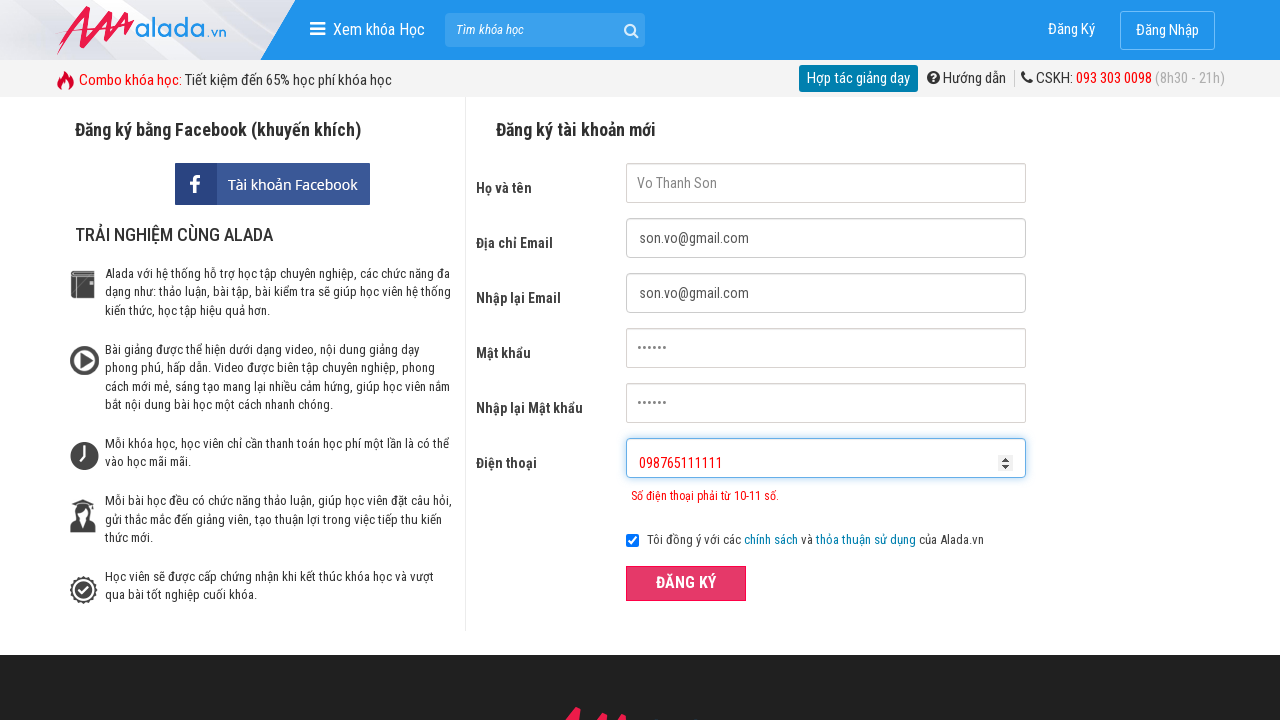

Phone error message appeared for phone number with more than 11 digits
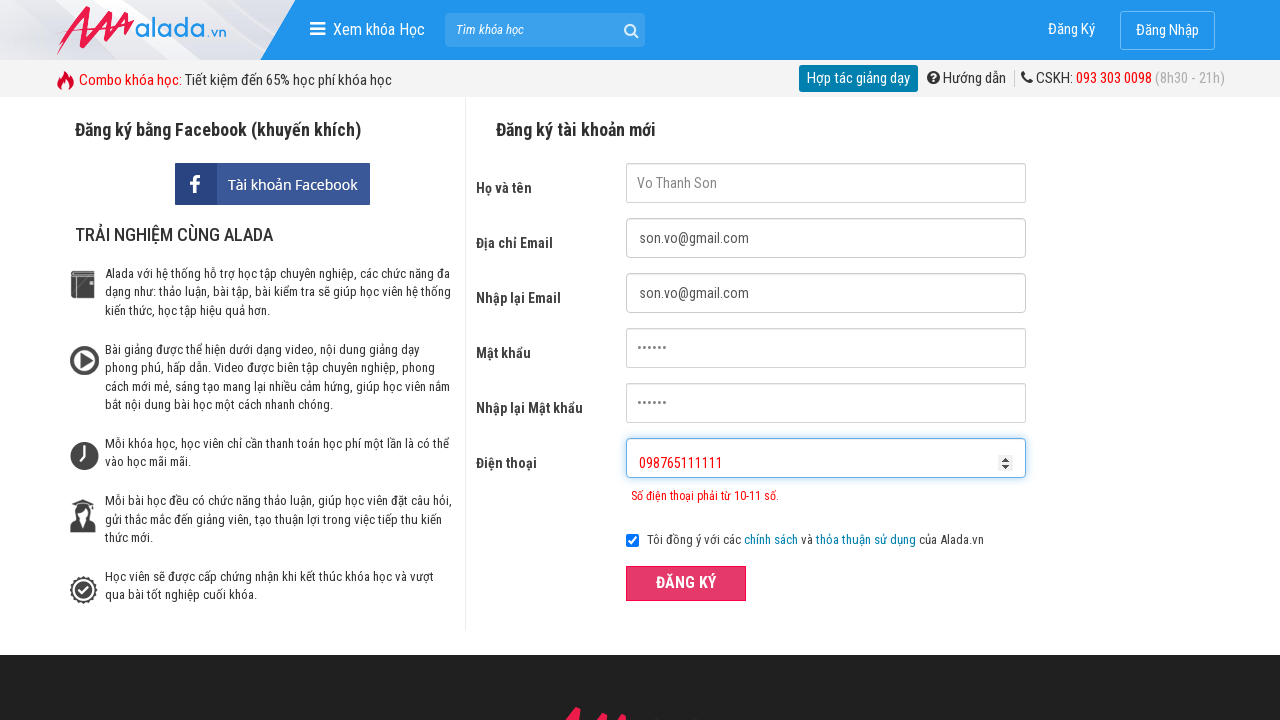

Filled phone field with '1876511111' using invalid carrier prefix on #txtPhone
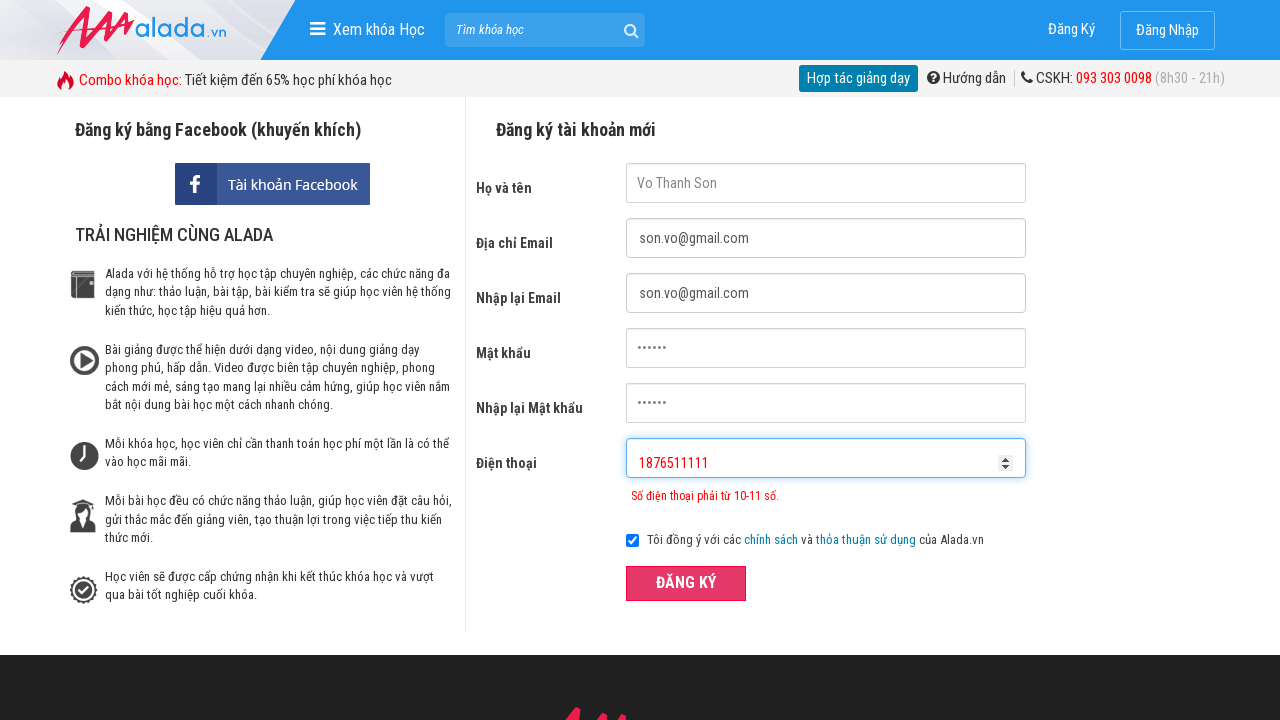

Clicked ĐĂNG KÝ button to submit form with invalid carrier prefix at (686, 583) on xpath=//button[text()='ĐĂNG KÝ' and @type='submit']
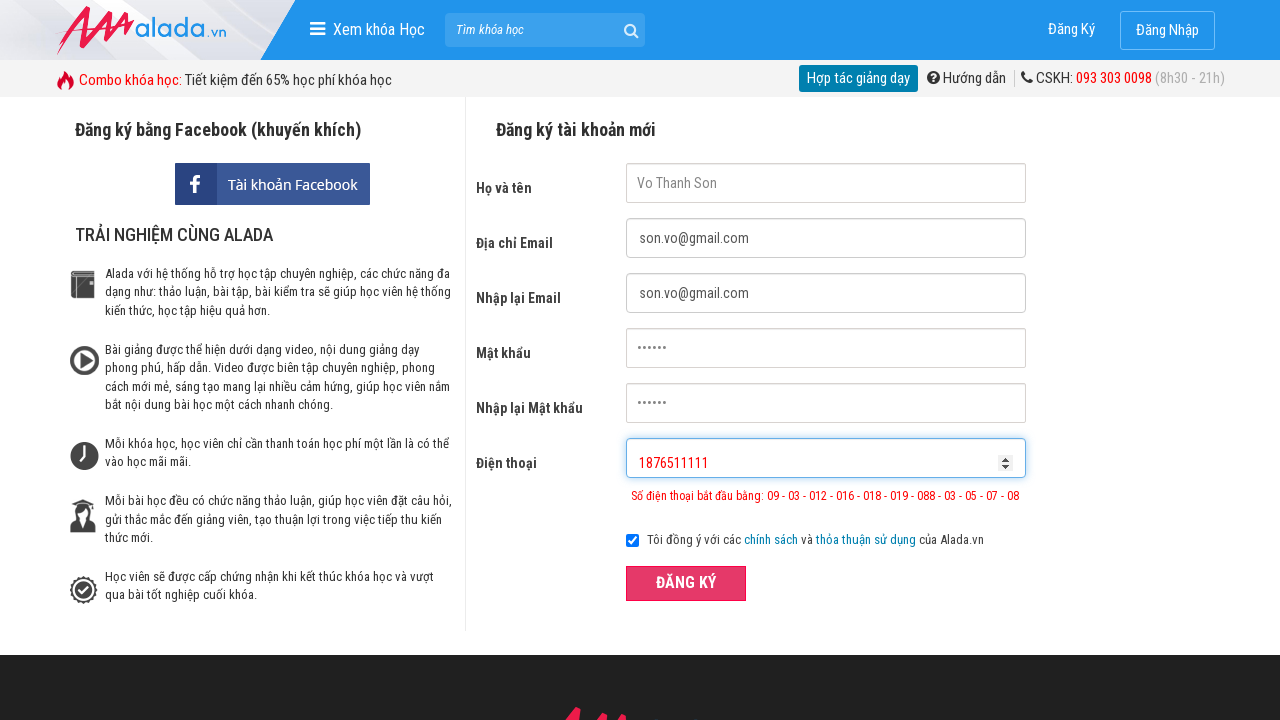

Phone error message appeared for invalid carrier prefix
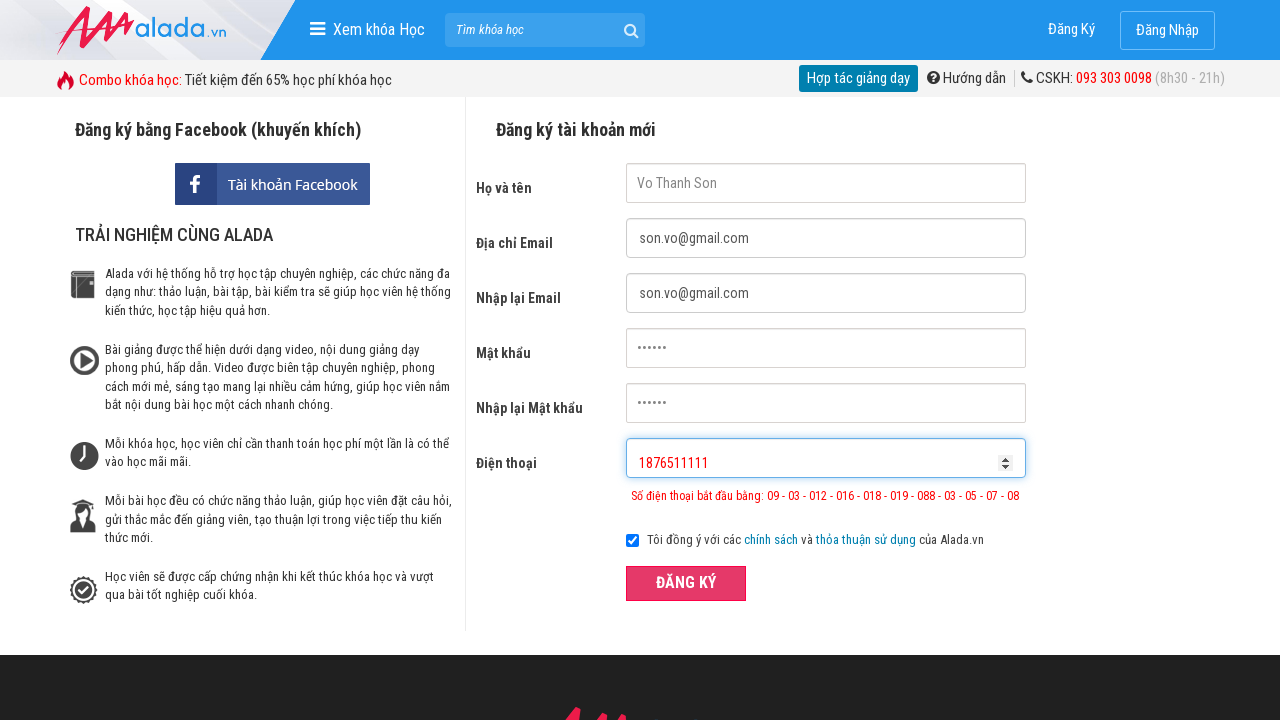

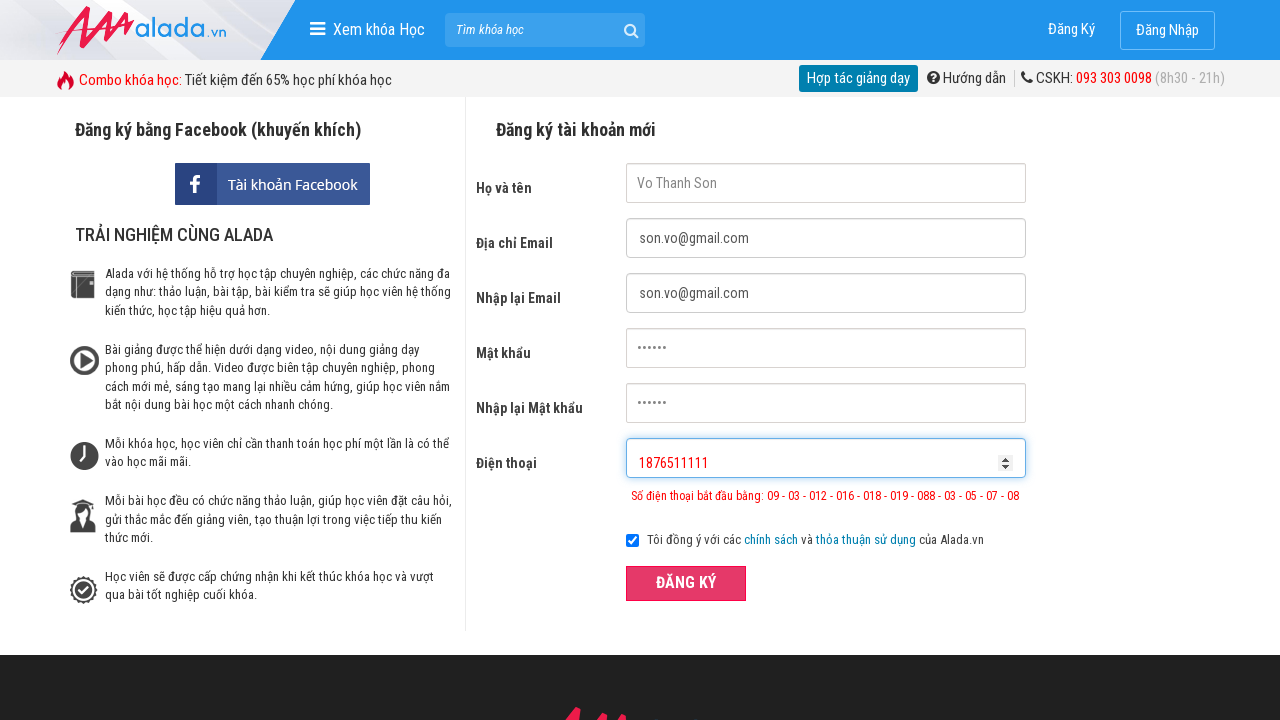